Tests subtraction operation on calculator.net by clicking number buttons and the minus operator

Starting URL: https://www.calculator.net

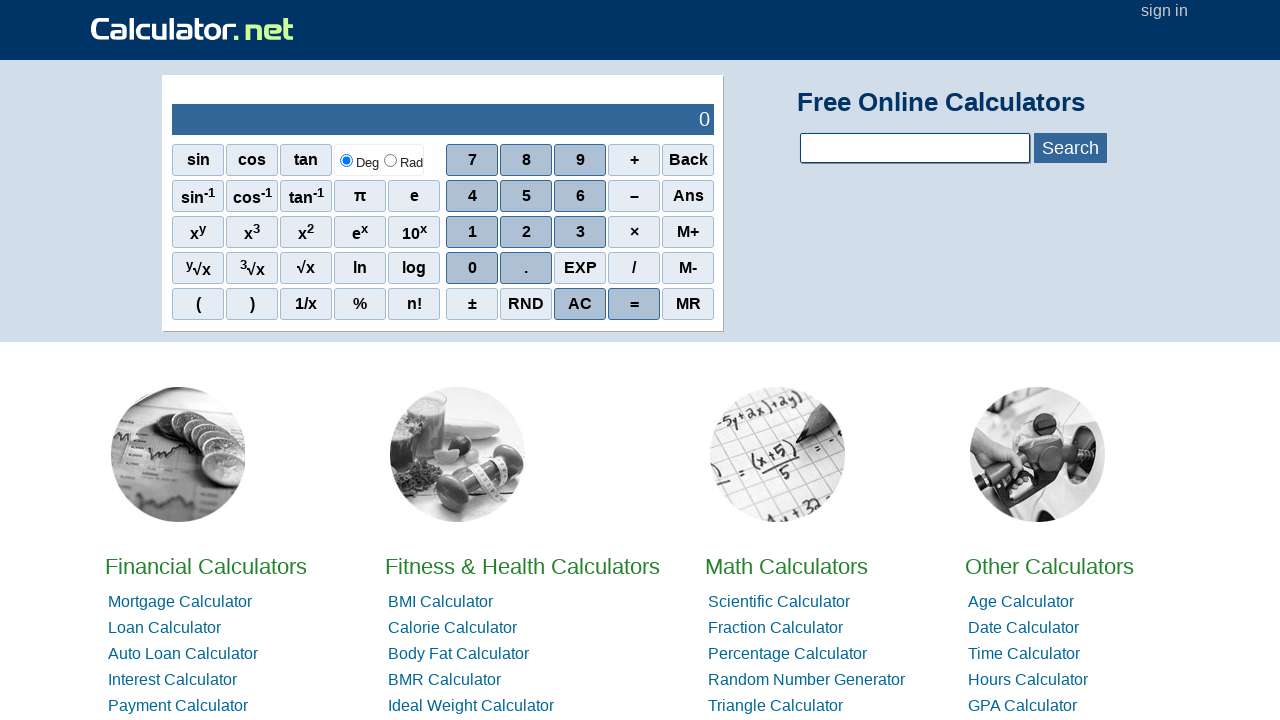

Navigated to calculator.net
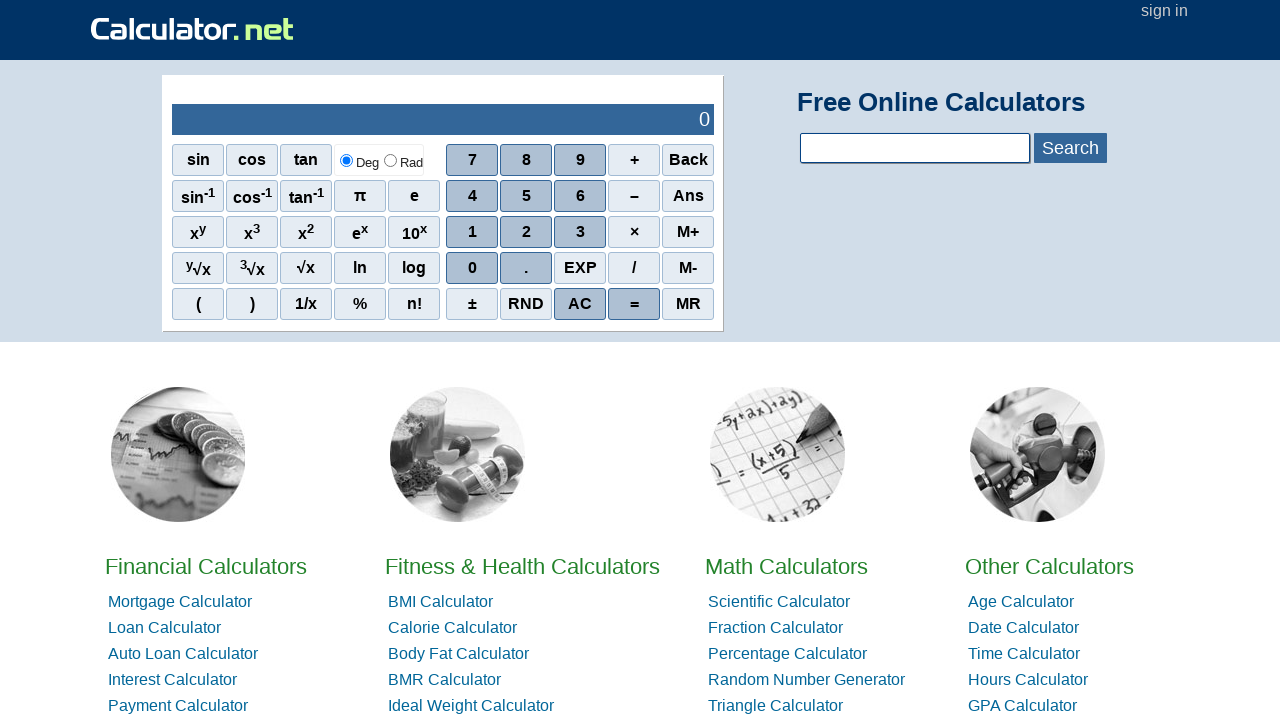

Clicked number button 8 at (526, 160) on xpath=//span[.='8']
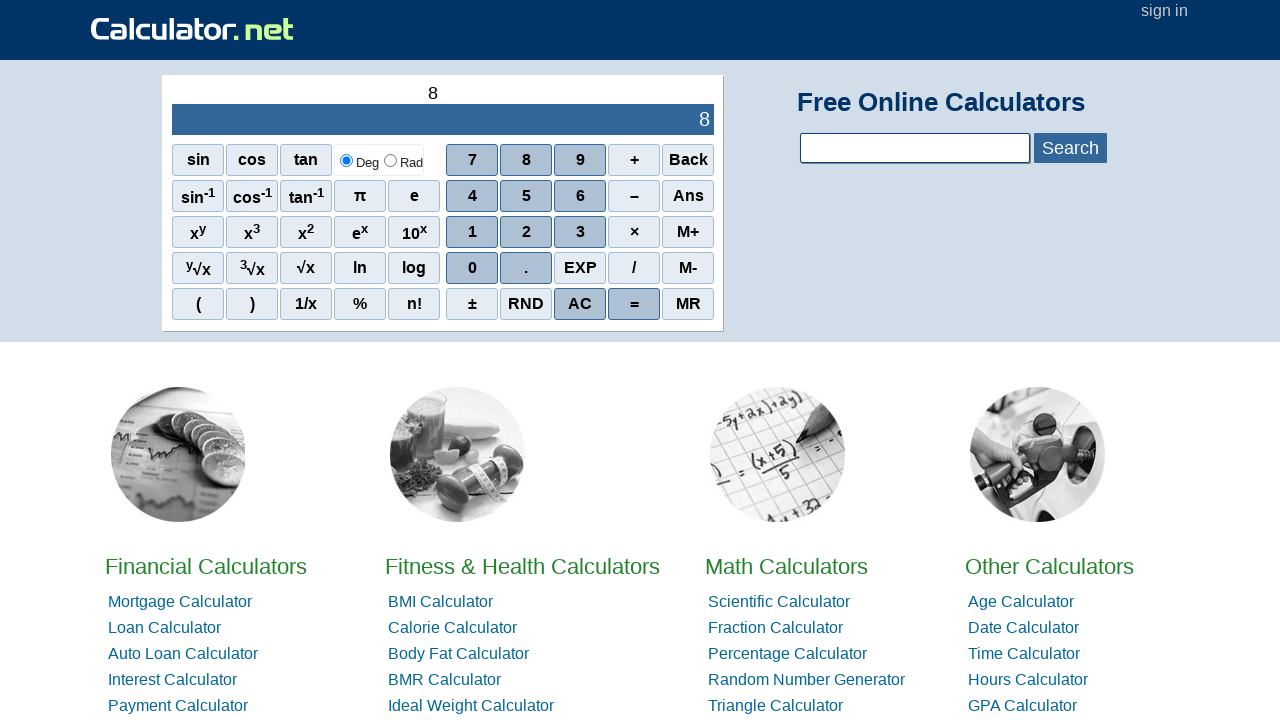

Clicked minus operator button at (634, 196) on xpath=//span[.='–']
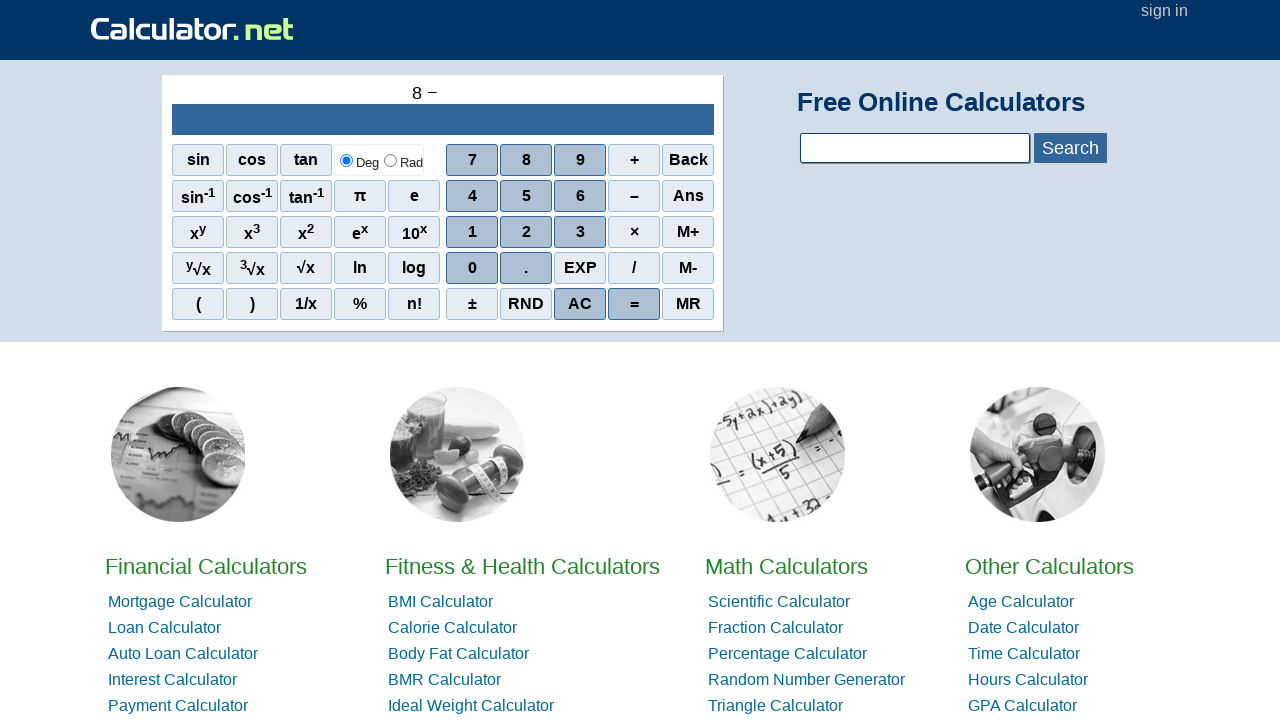

Clicked number button 2 at (526, 232) on xpath=//span[.='2']
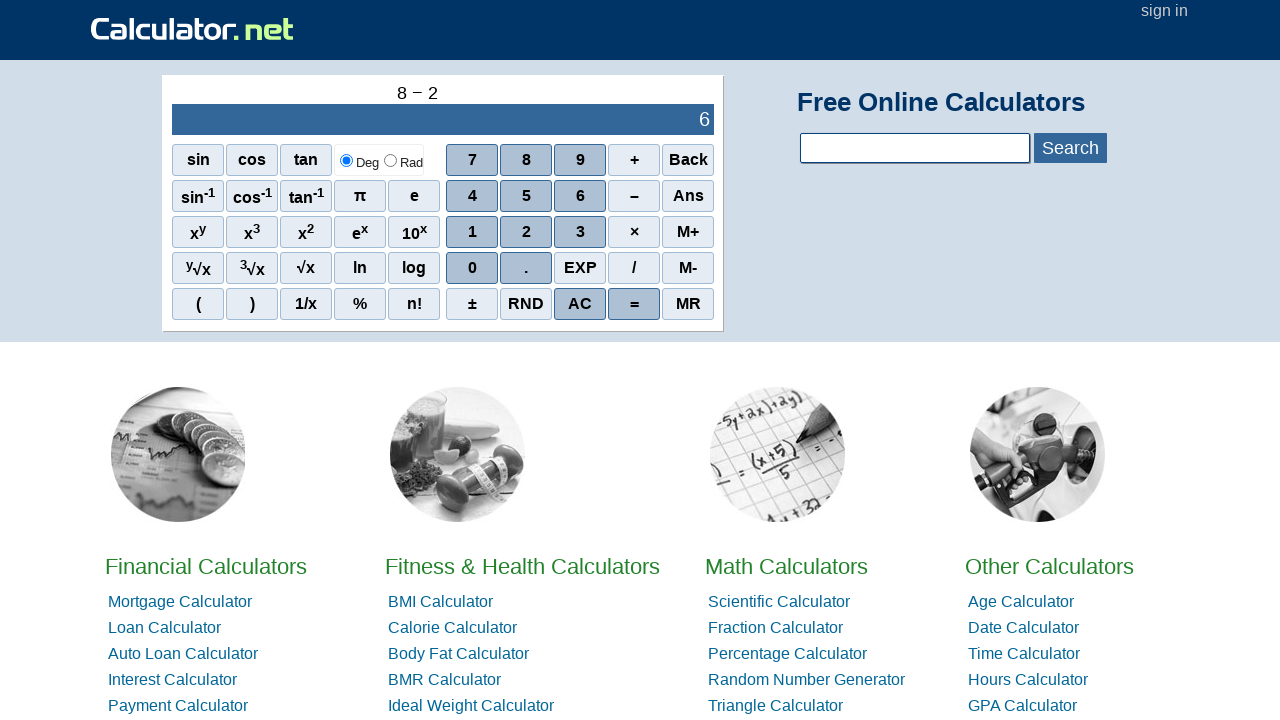

Verified result is displayed in output field
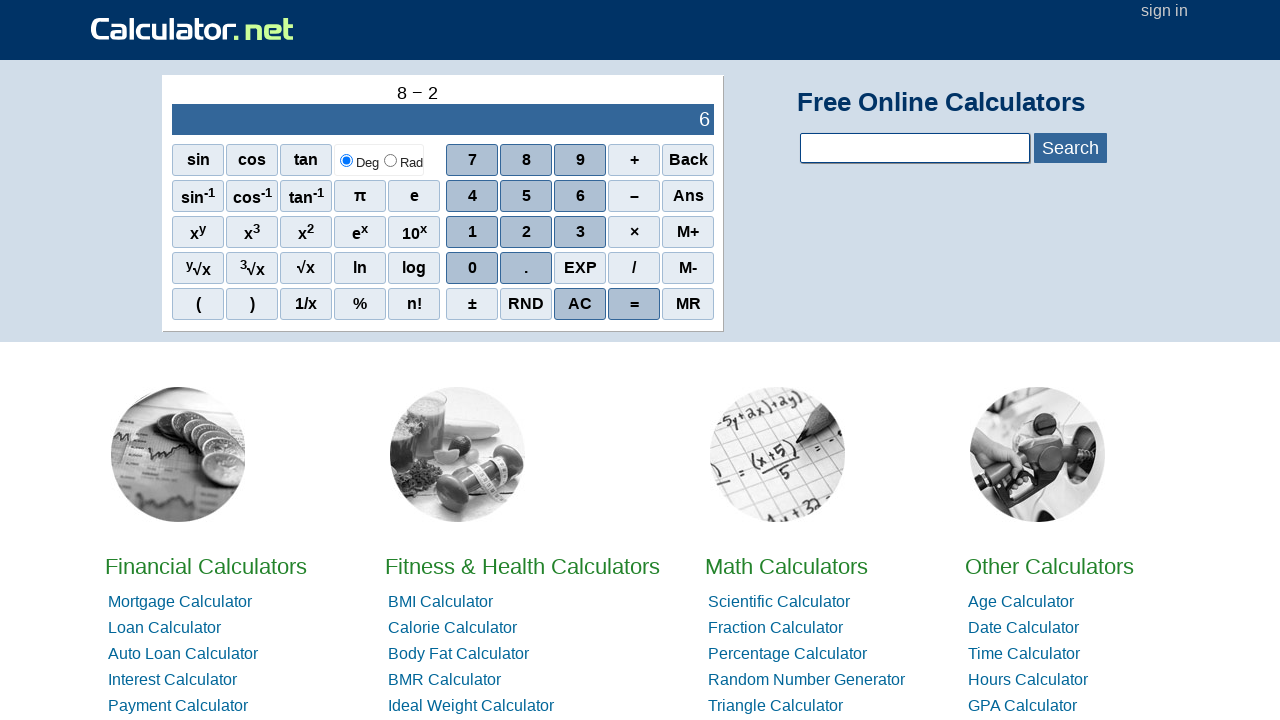

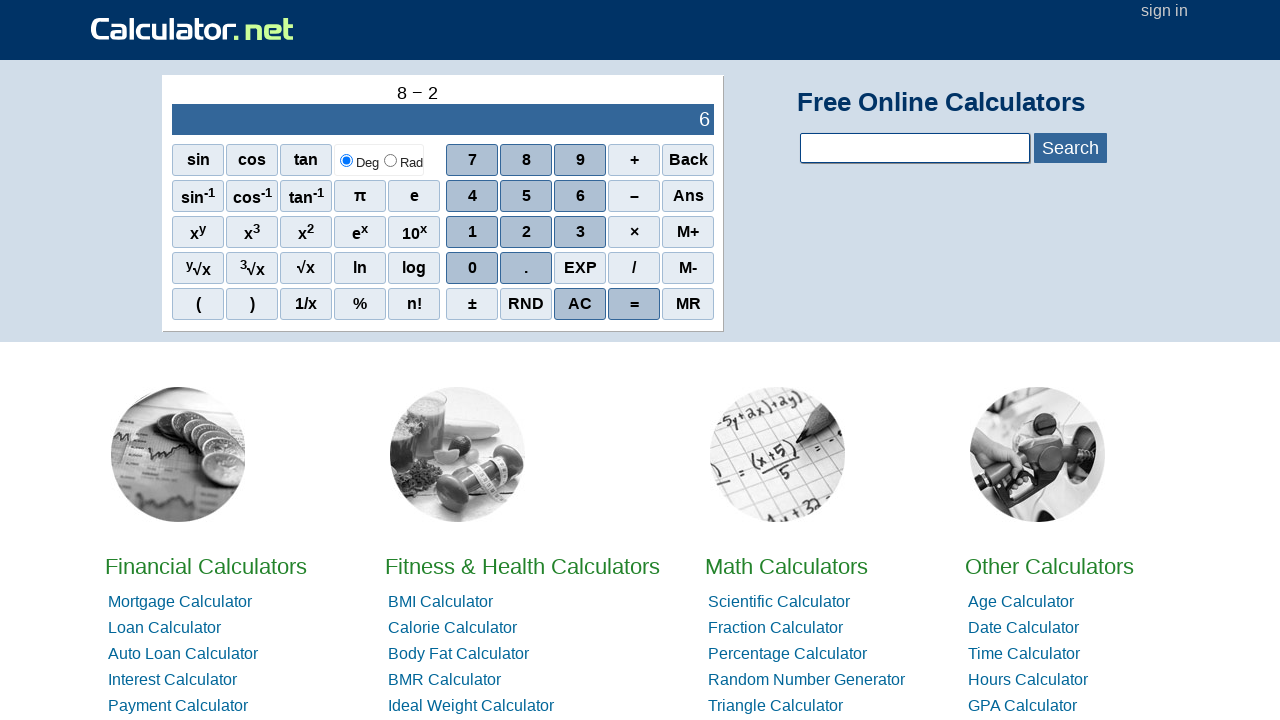